Adds multiple specific products (Cucumber, Brocolli, Beetroot, Cashews) to cart and proceeds to checkout on an e-commerce site

Starting URL: https://rahulshettyacademy.com/seleniumPractise/

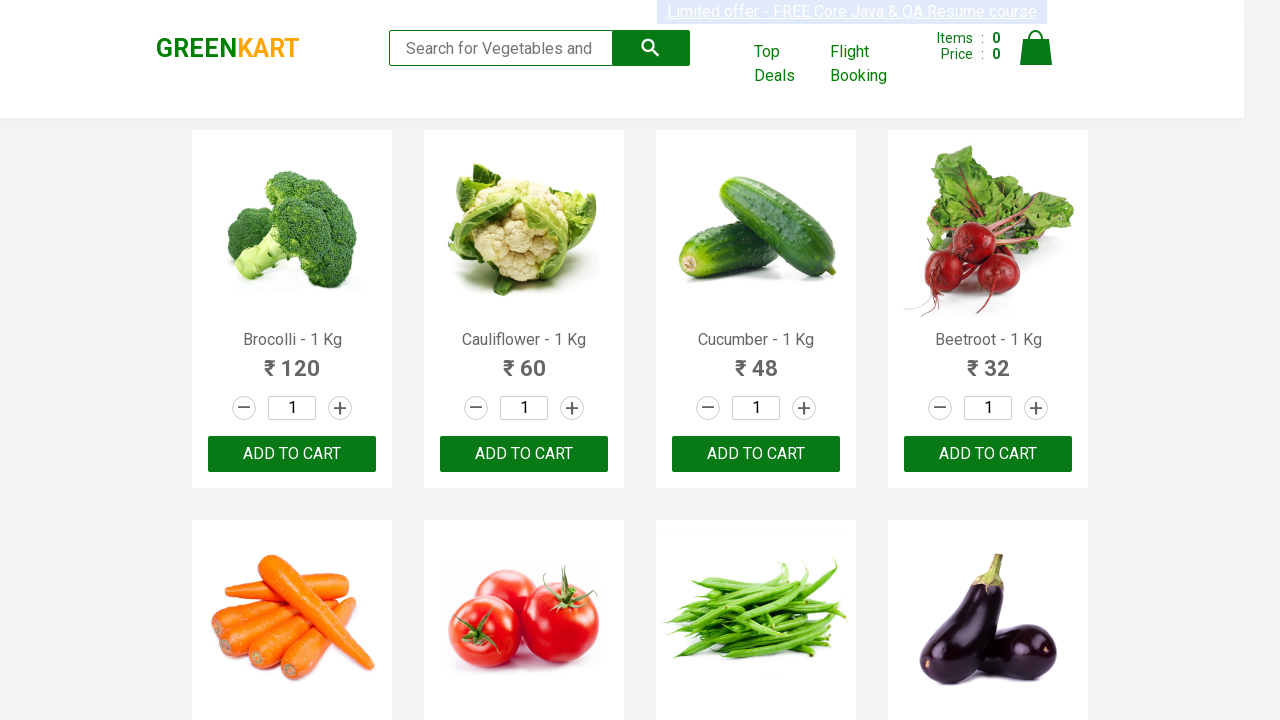

Waited for product list to load
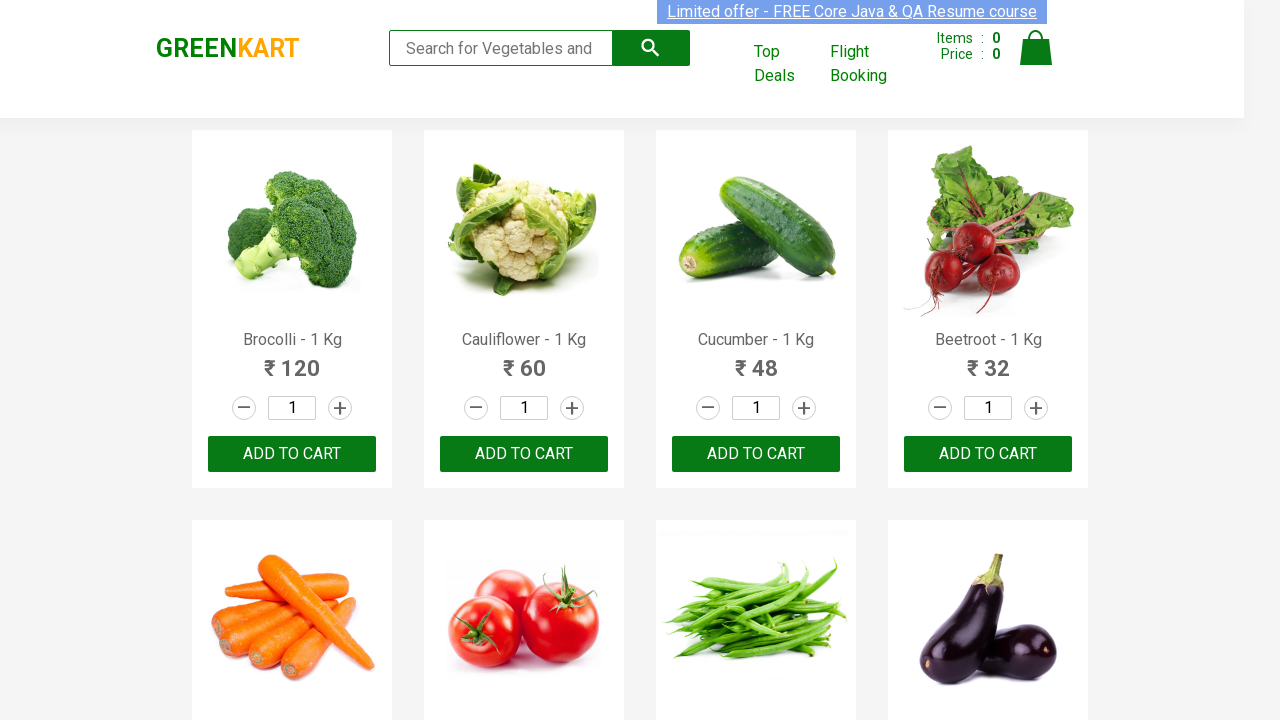

Retrieved all product name elements from the page
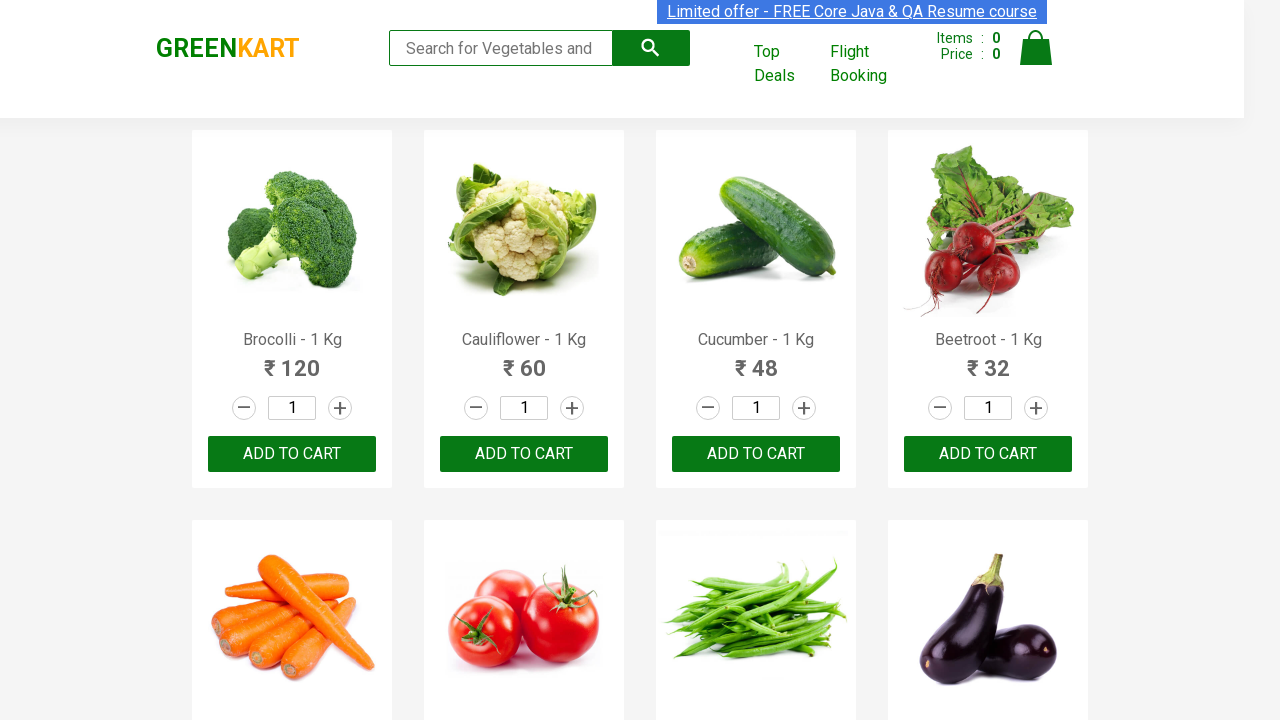

Retrieved all add to cart buttons
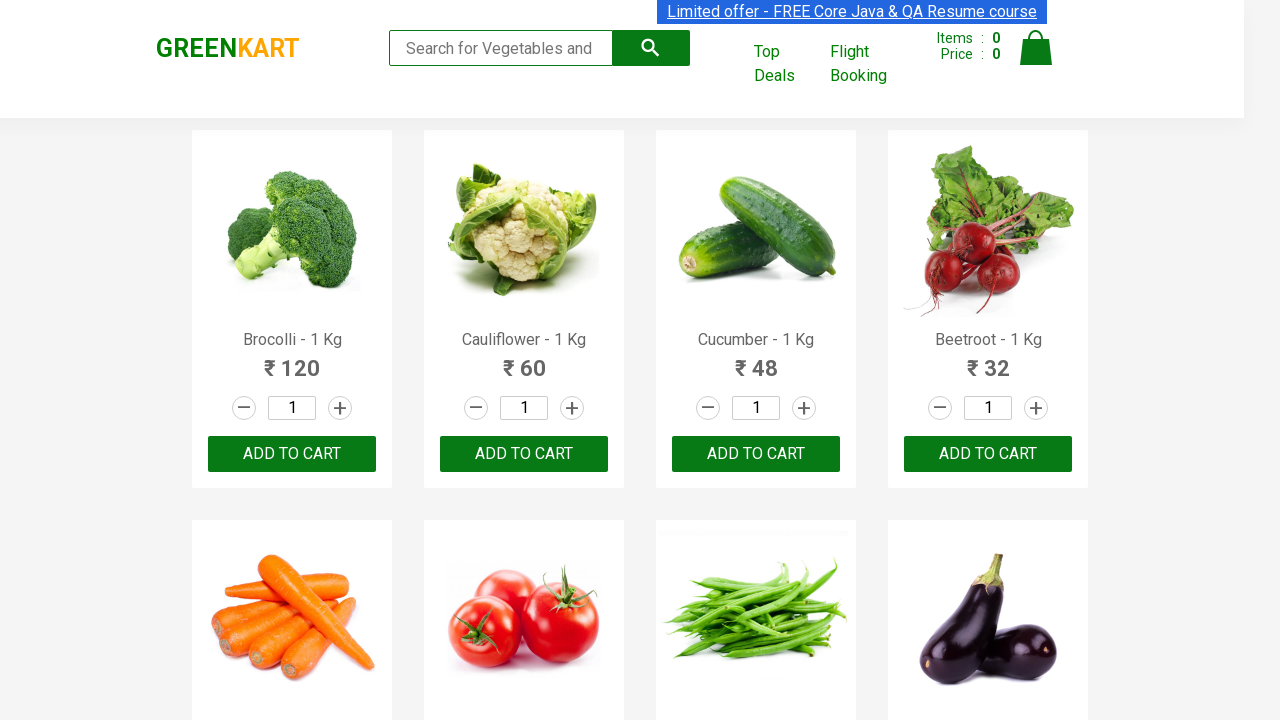

Added Brocolli to cart
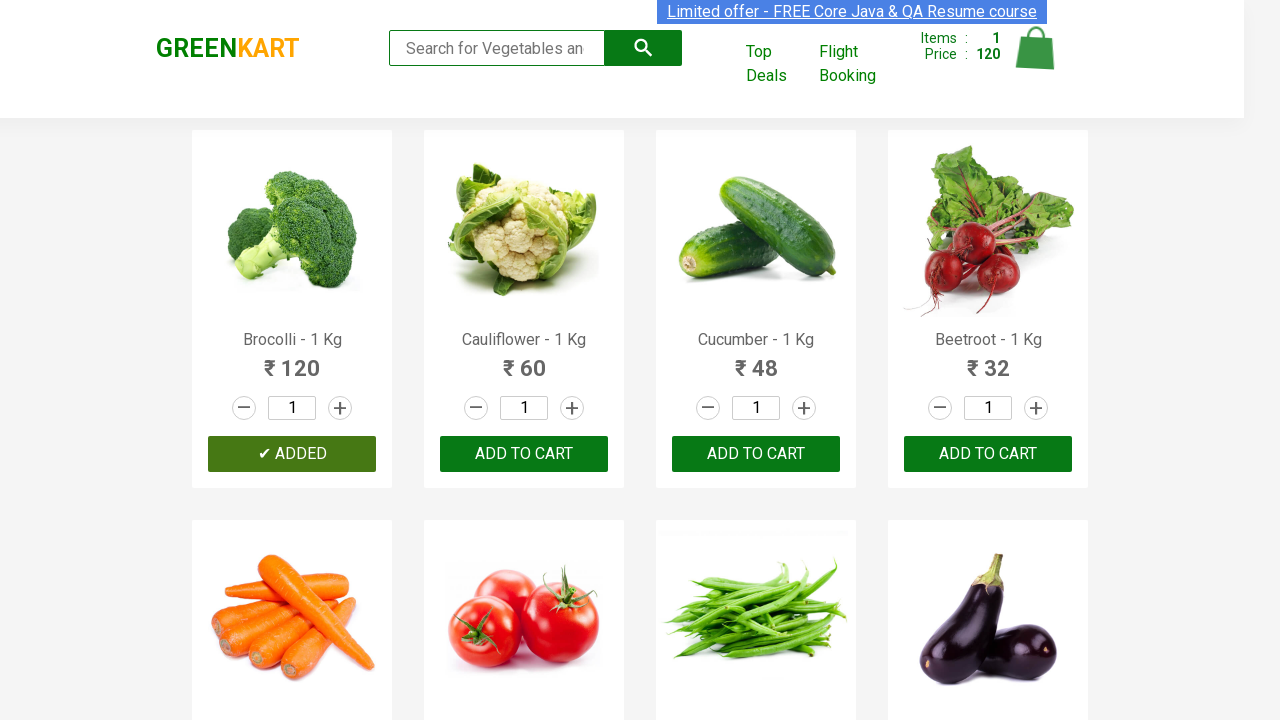

Added Cucumber to cart
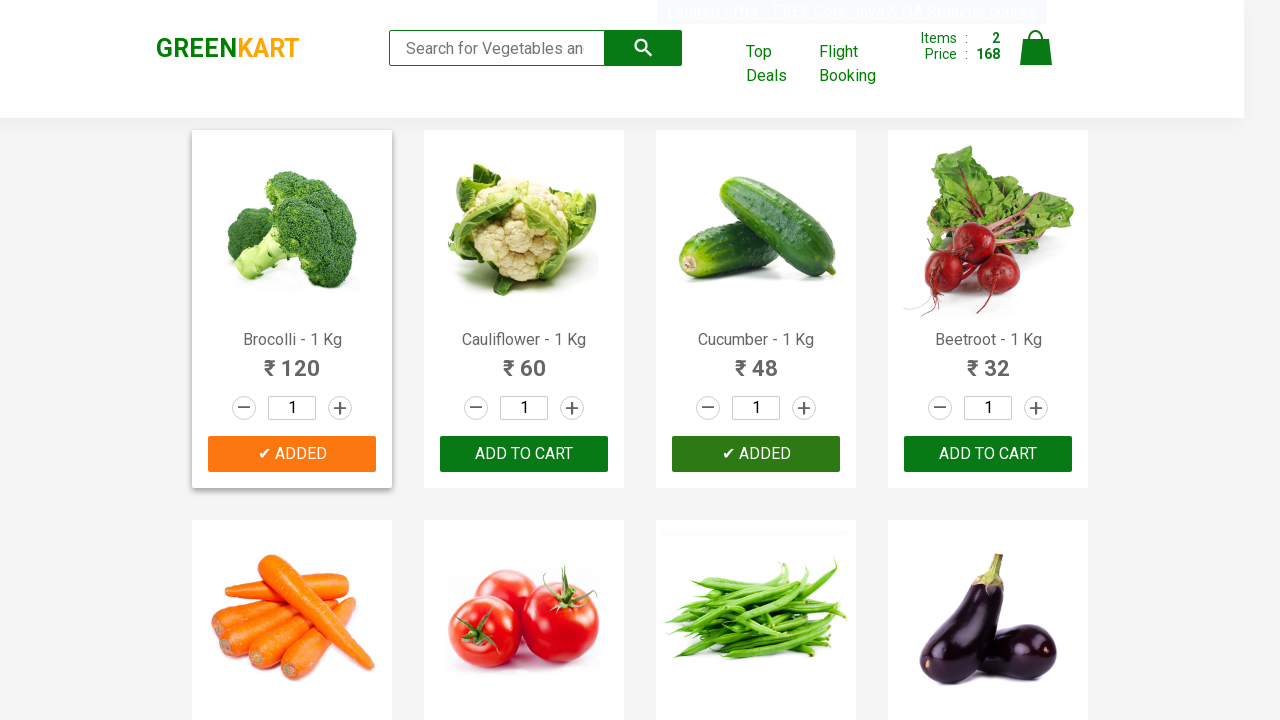

Added Beetroot to cart
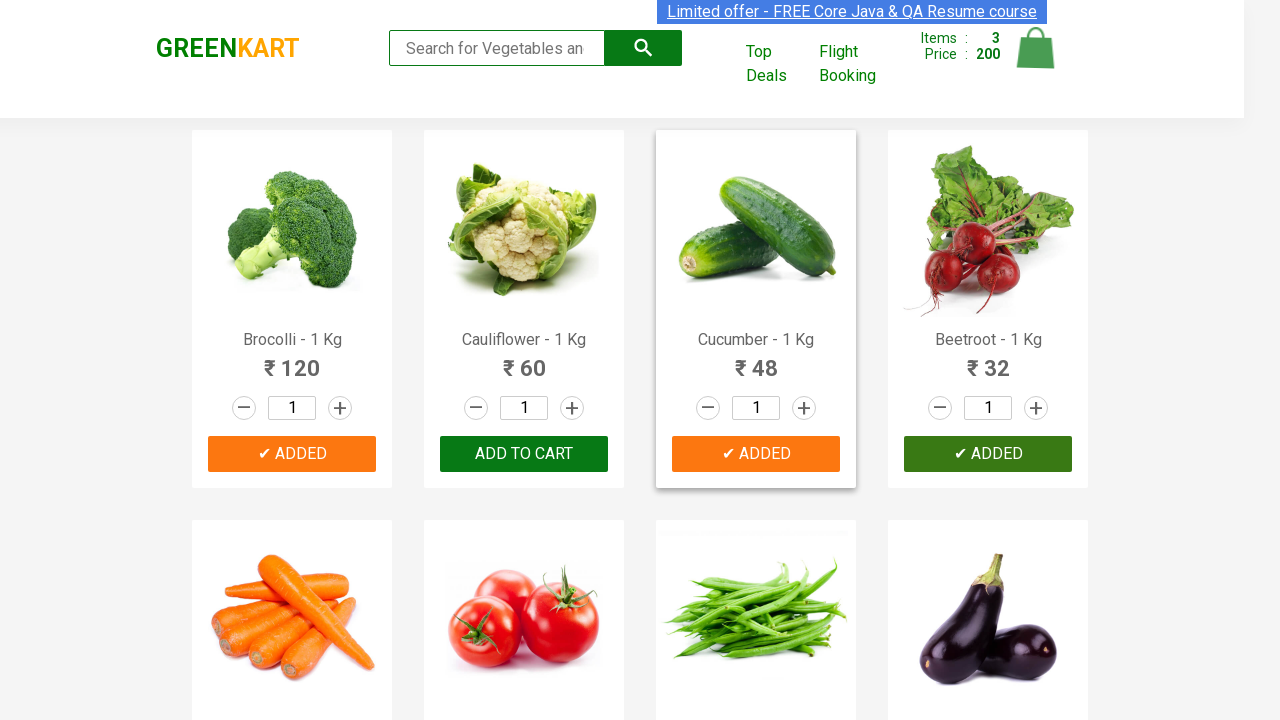

Added Cashews to cart
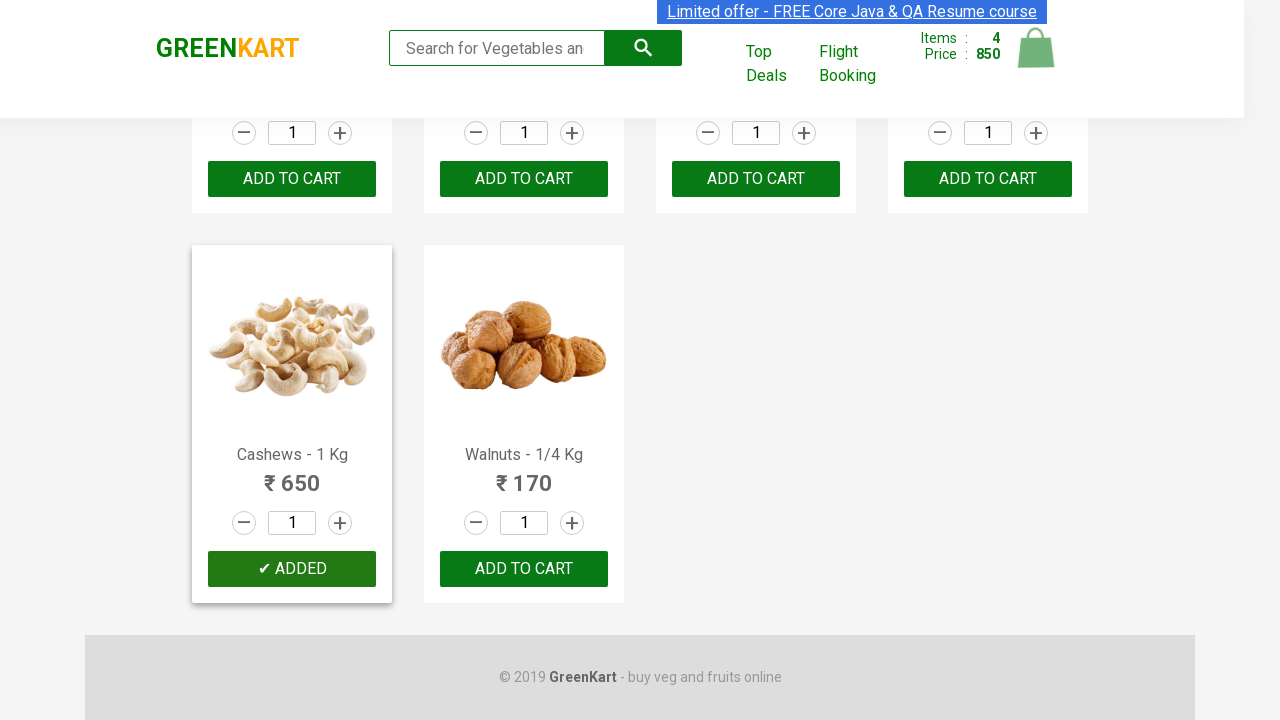

Clicked on cart icon at (1036, 48) on img[alt='Cart']
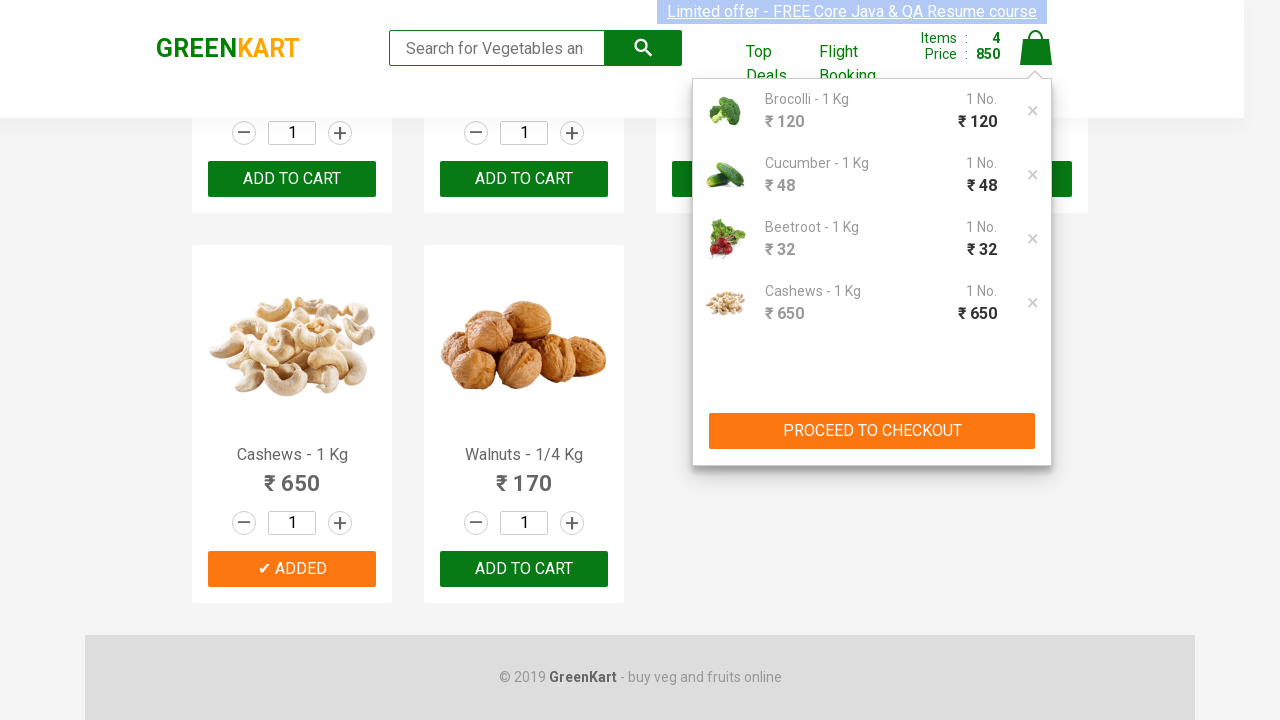

Clicked proceed to checkout button at (872, 431) on div.action-block button:has-text('PROCEED TO CHECKOUT')
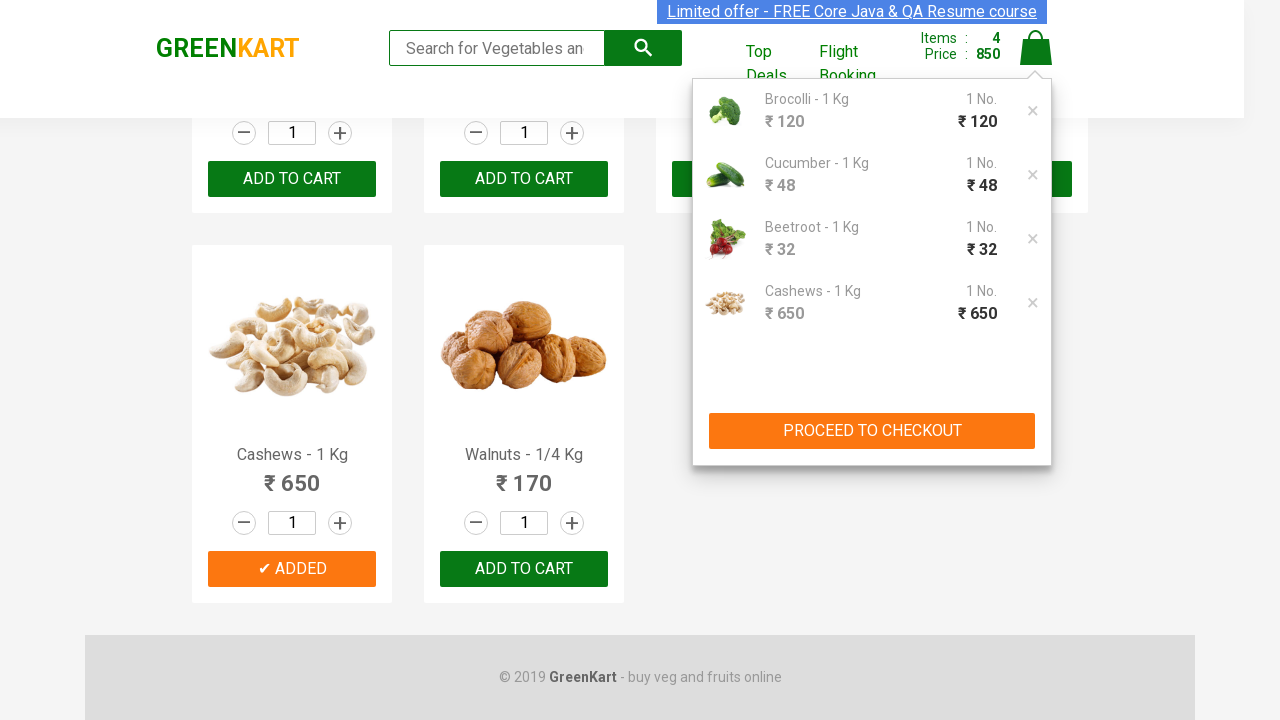

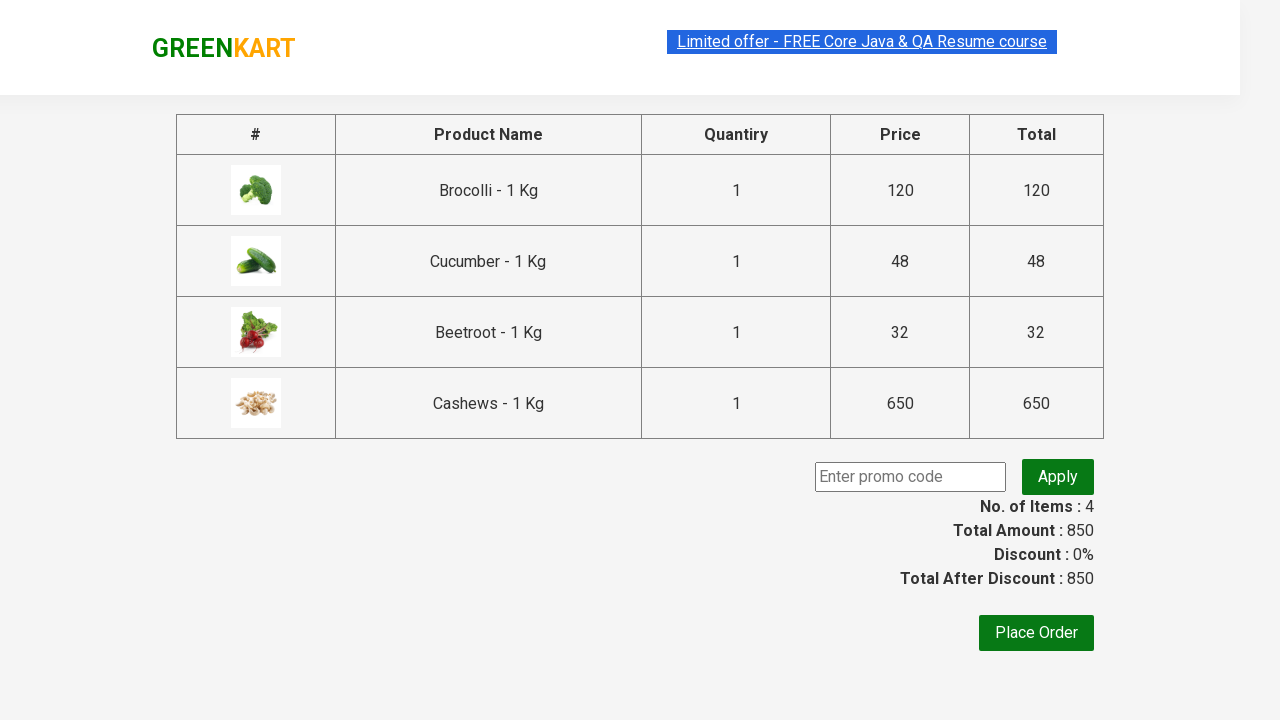